Tests closing a modal advertisement popup by clicking the Close button in the modal footer on a testing practice website.

Starting URL: http://the-internet.herokuapp.com/entry_ad

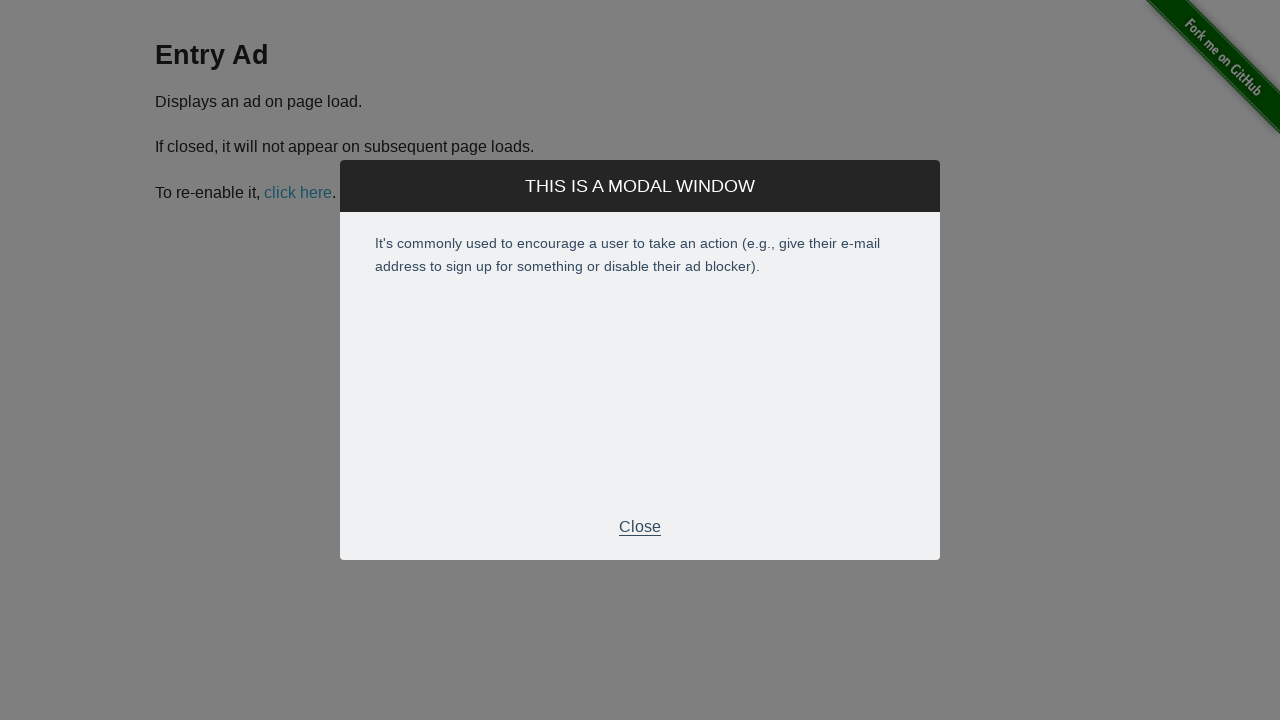

Modal advertisement popup appeared
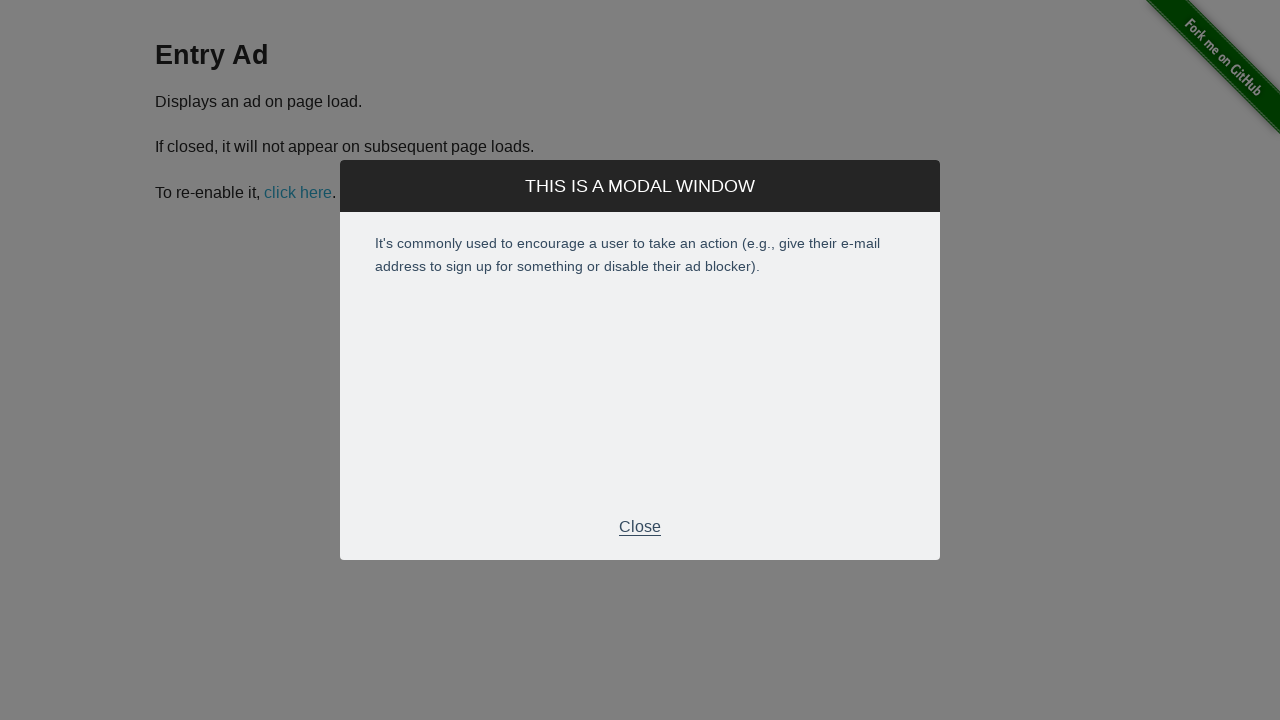

Clicked Close button in modal footer to close the advertisement popup at (640, 527) on div.modal div.modal-footer p
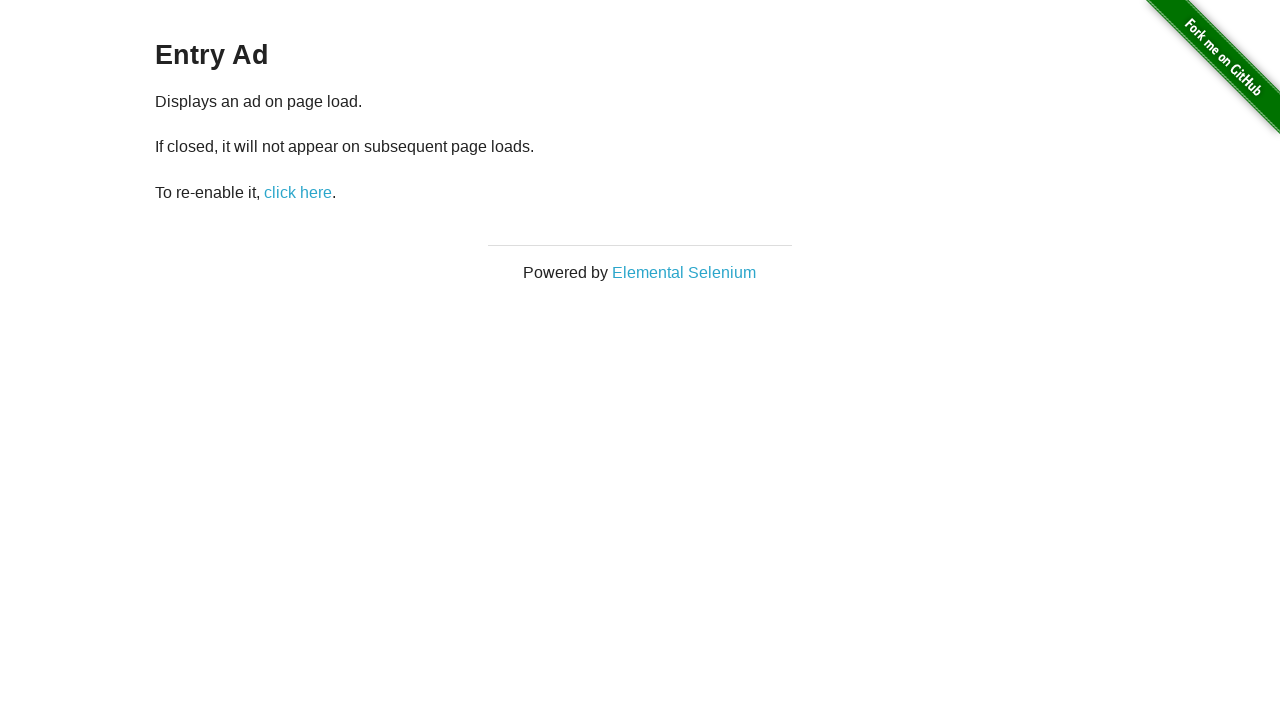

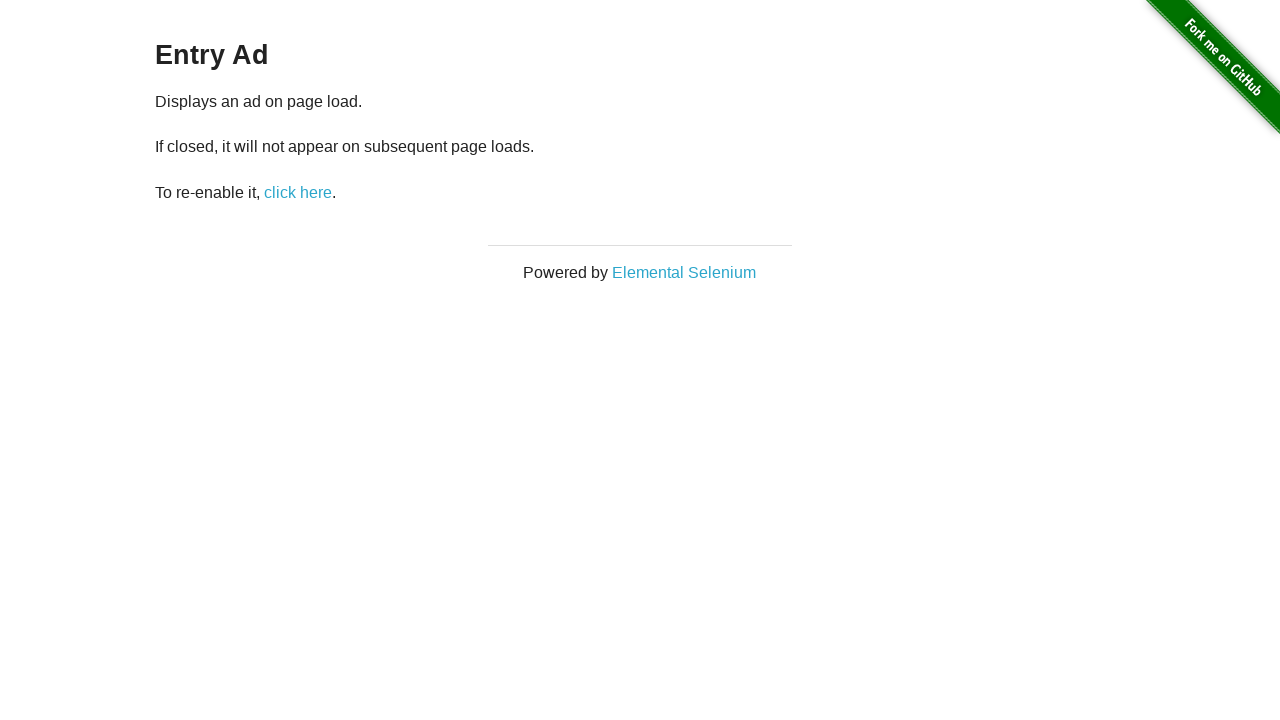